Tests various UI interactions on demoqa.com including clicking category cards, clicking buttons, selecting radio buttons in a new tab, and navigating the links menu. Demonstrates multi-tab handling and different click types.

Starting URL: https://demoqa.com/

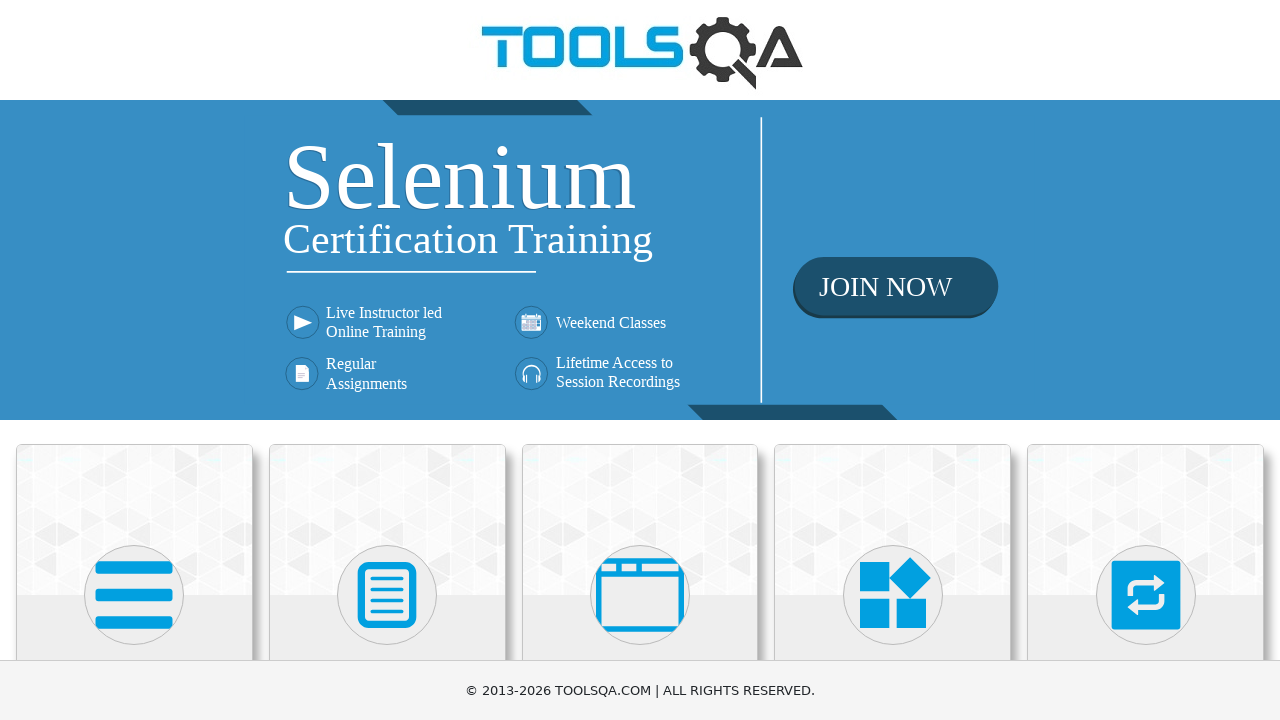

Waited for category cards to load
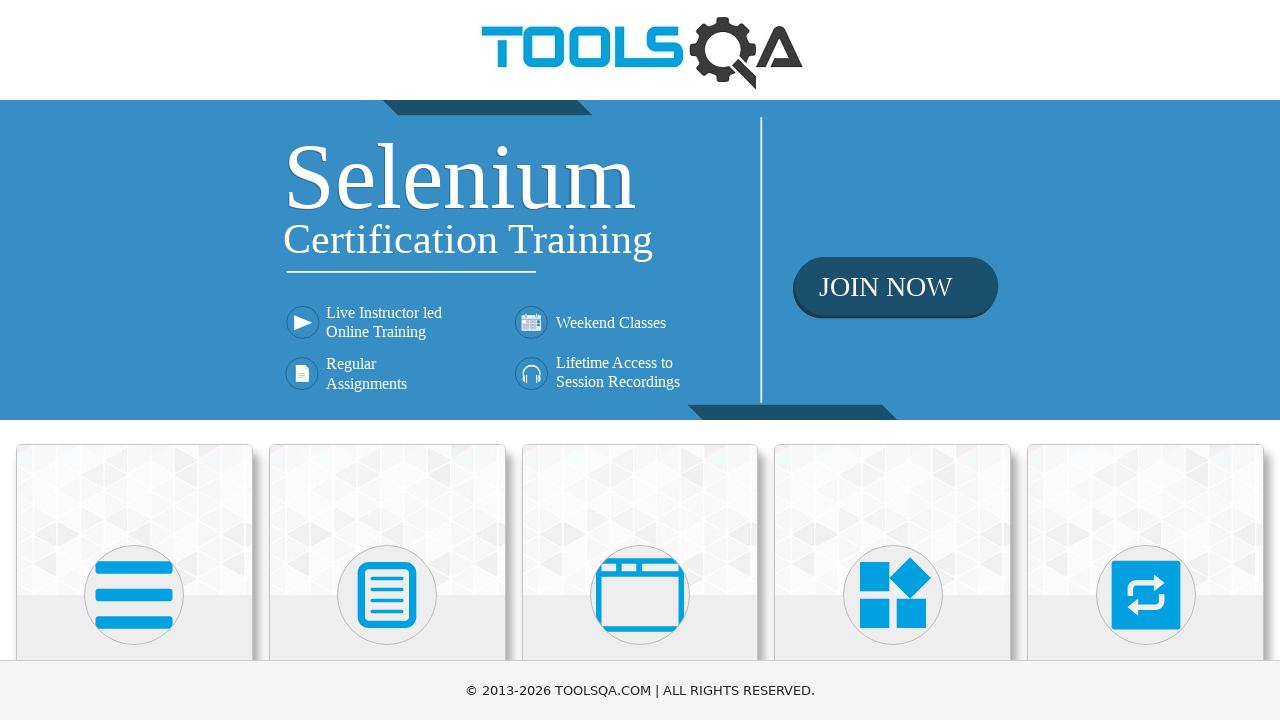

Located first category card
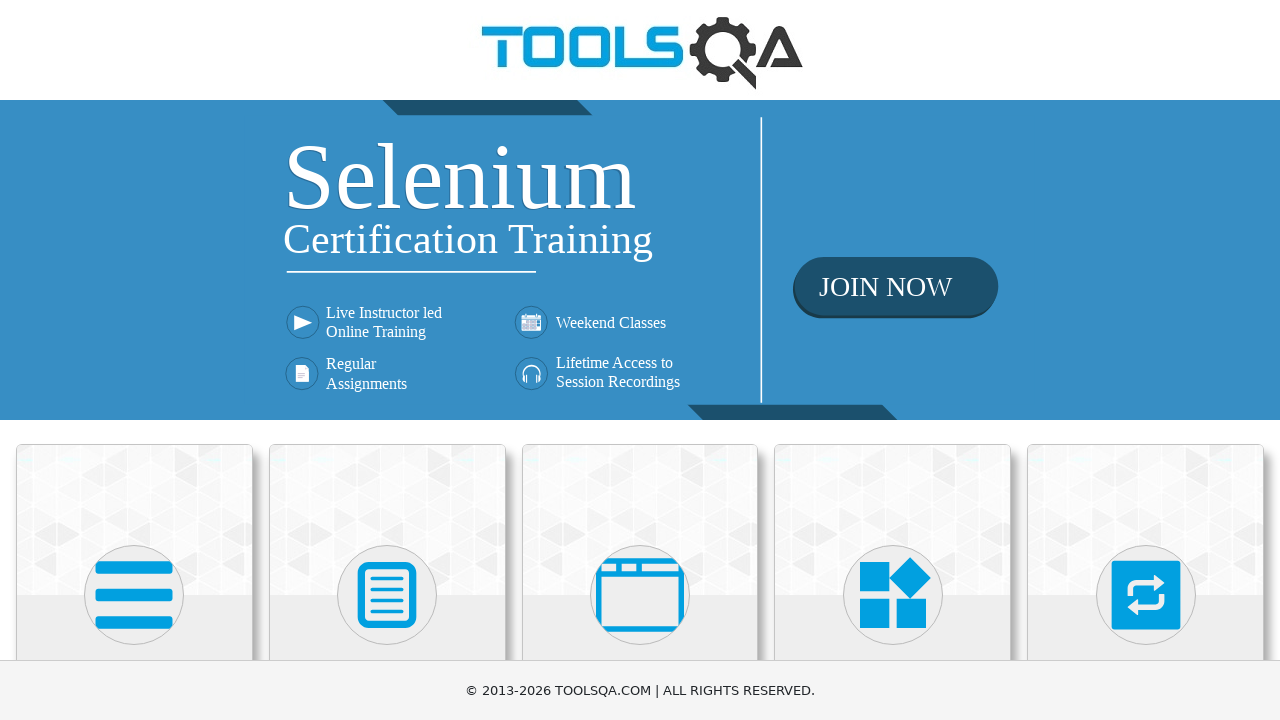

Scrolled first card into view
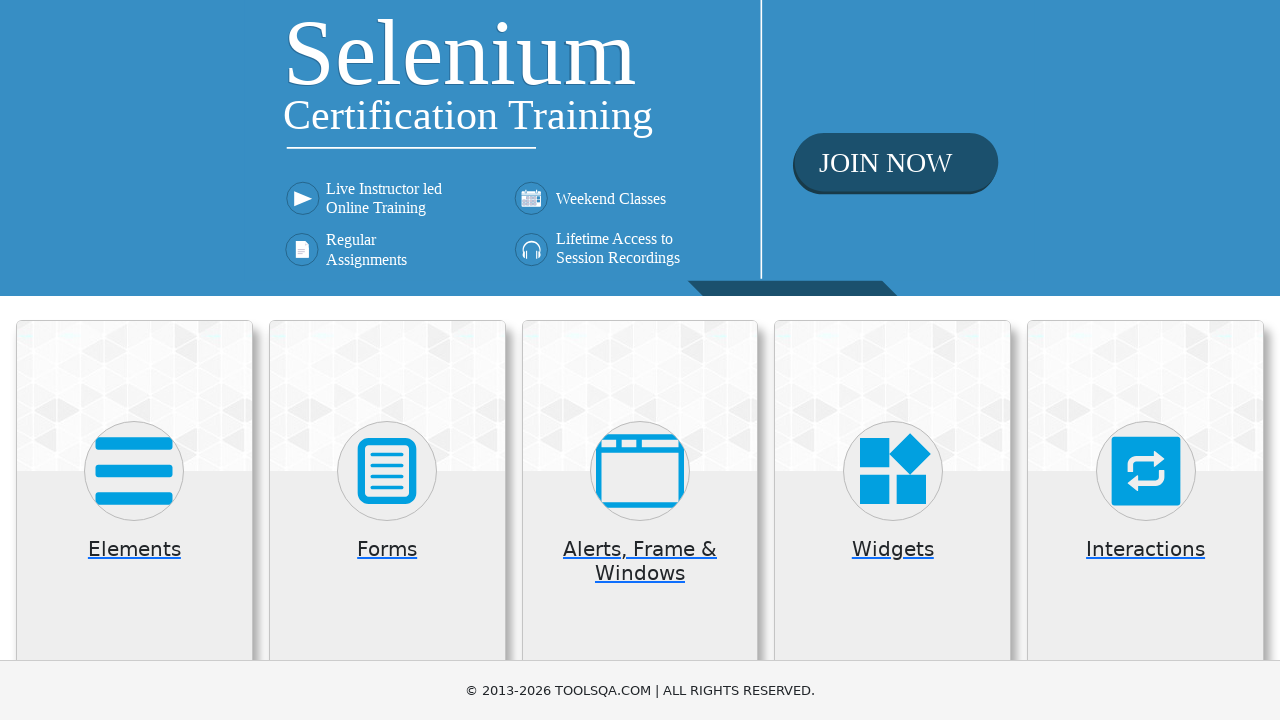

Clicked first category card at (134, 520) on div.card.mt-4.top-card >> nth=0
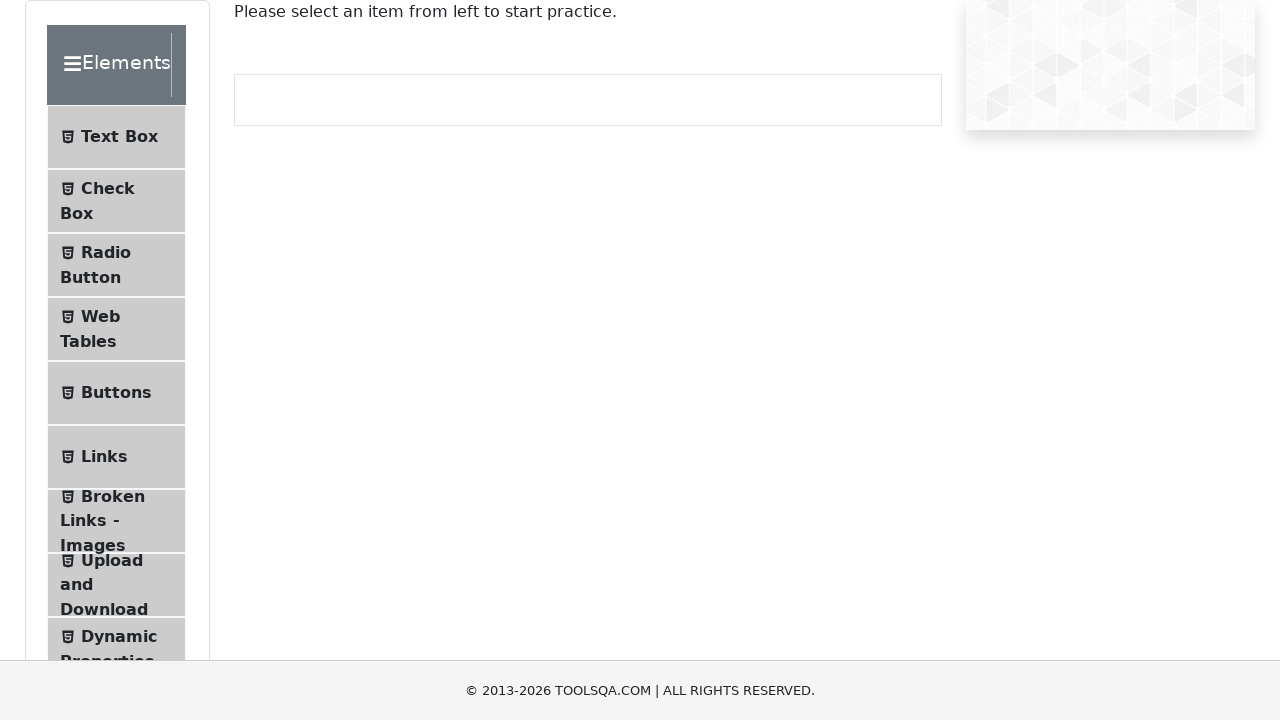

Clicked Buttons menu item at (116, 393) on #item-4
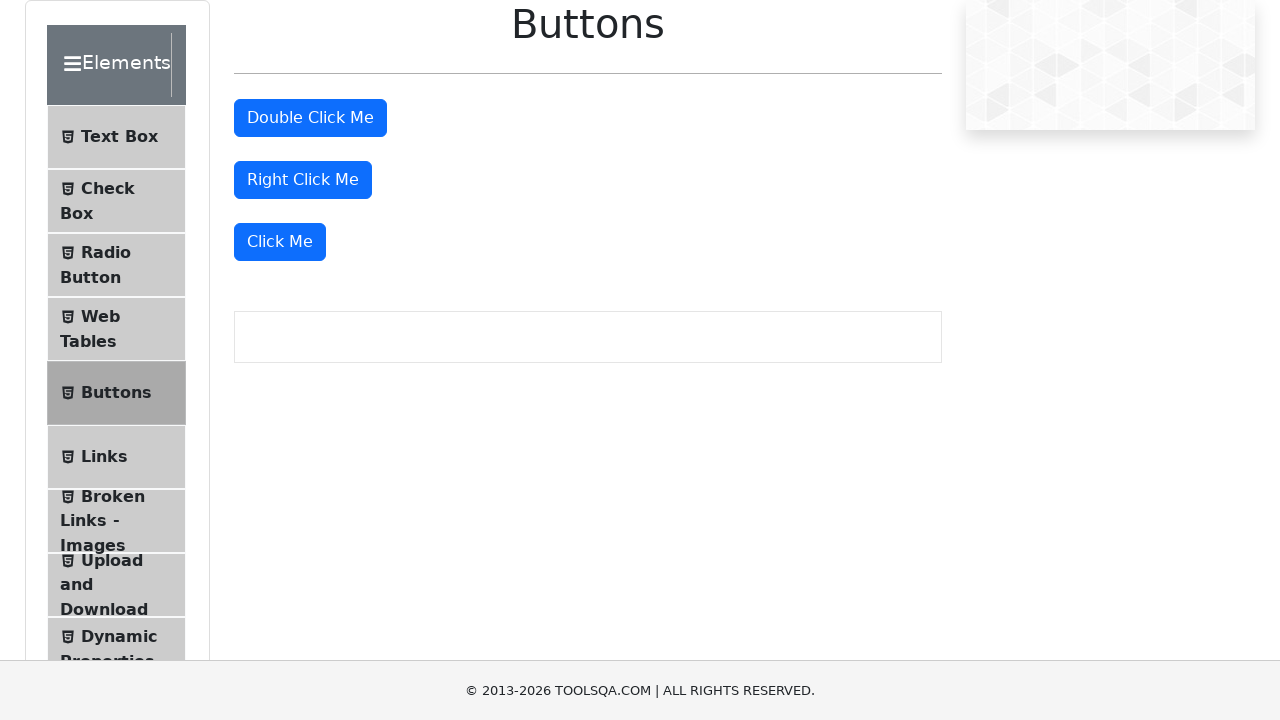

Clicked Click Me button at (280, 242) on xpath=//button[contains(@class, 'btn-primary') and normalize-space(text())='Clic
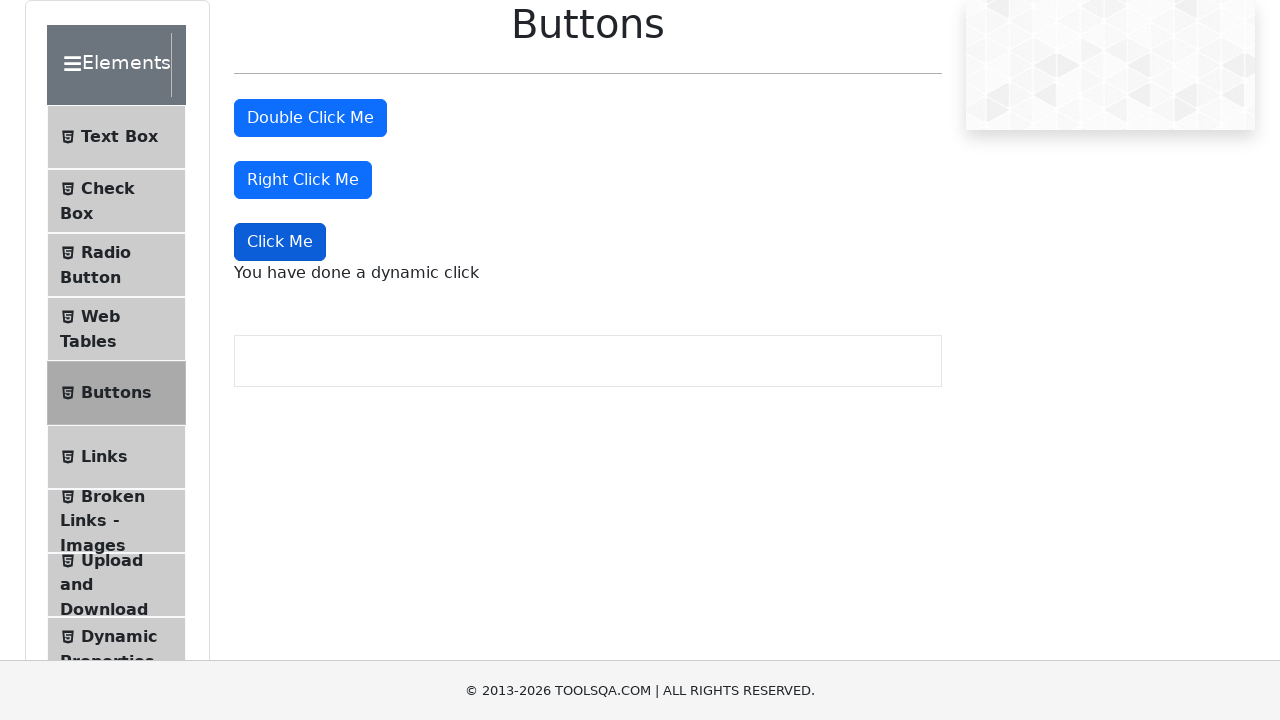

Verified click message appeared
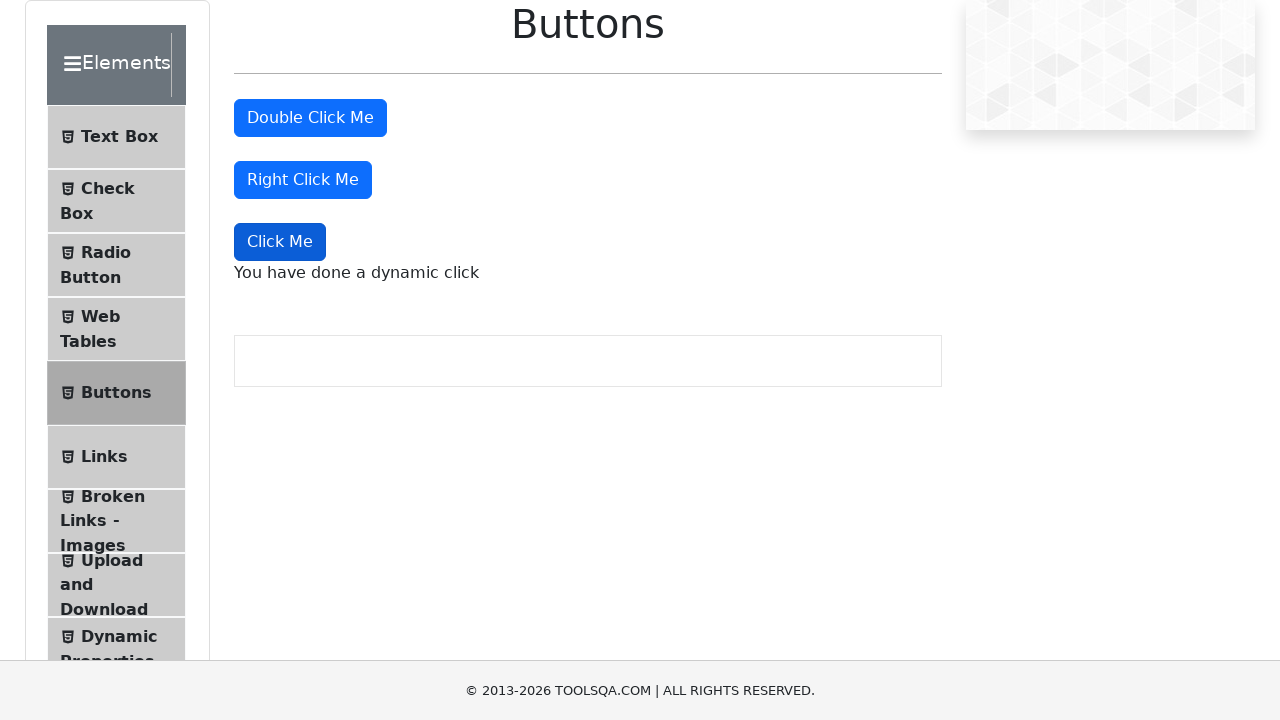

Opened new tab
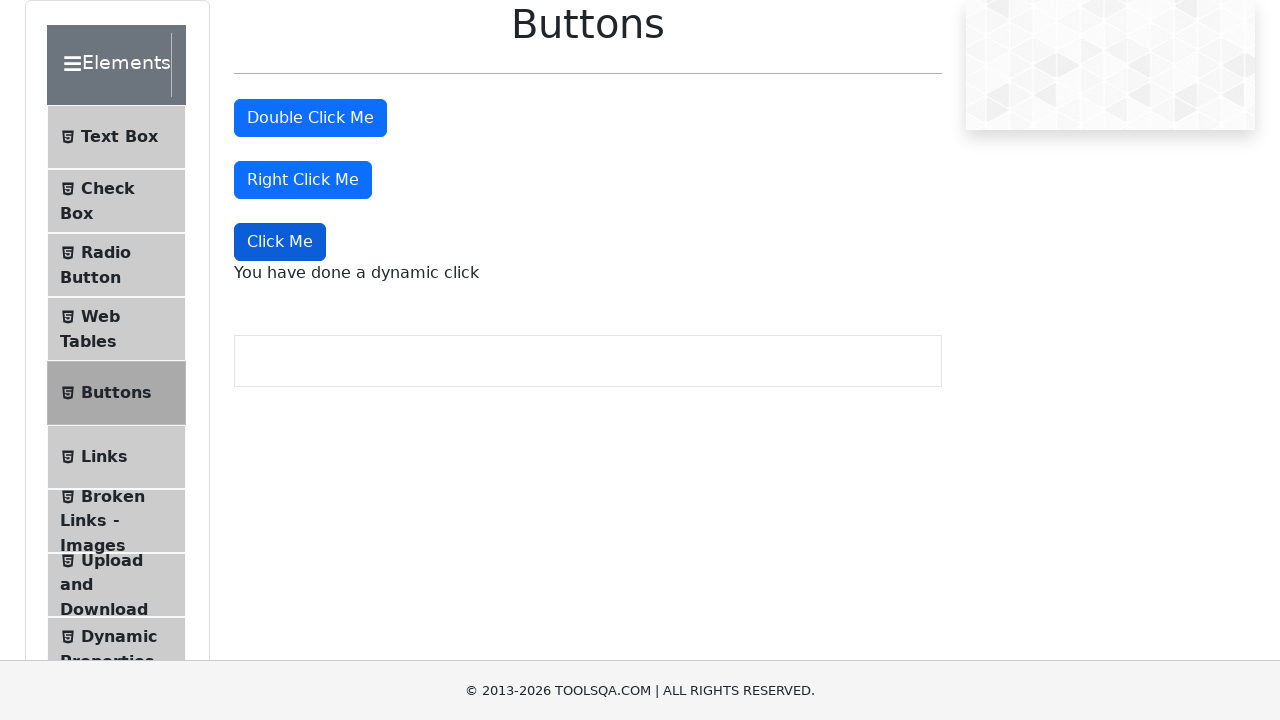

Navigated to radio button page in new tab
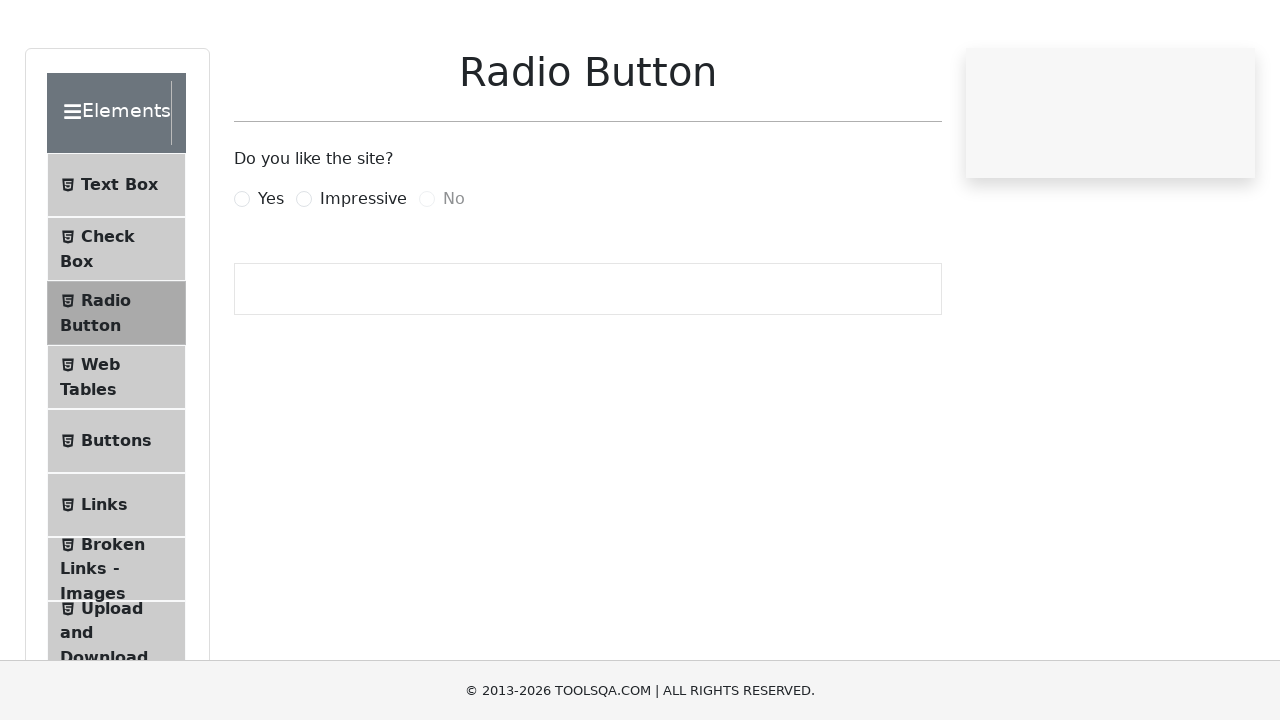

Located Impressive radio button label
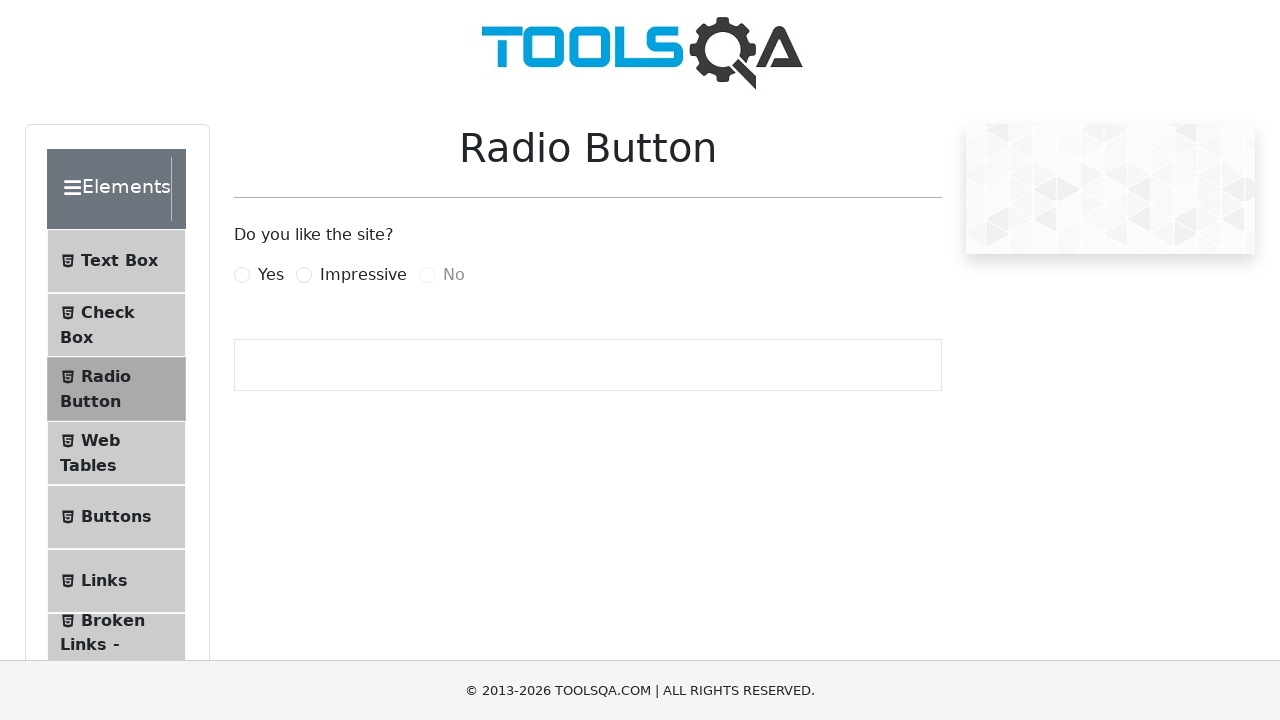

Scrolled Impressive radio button into view
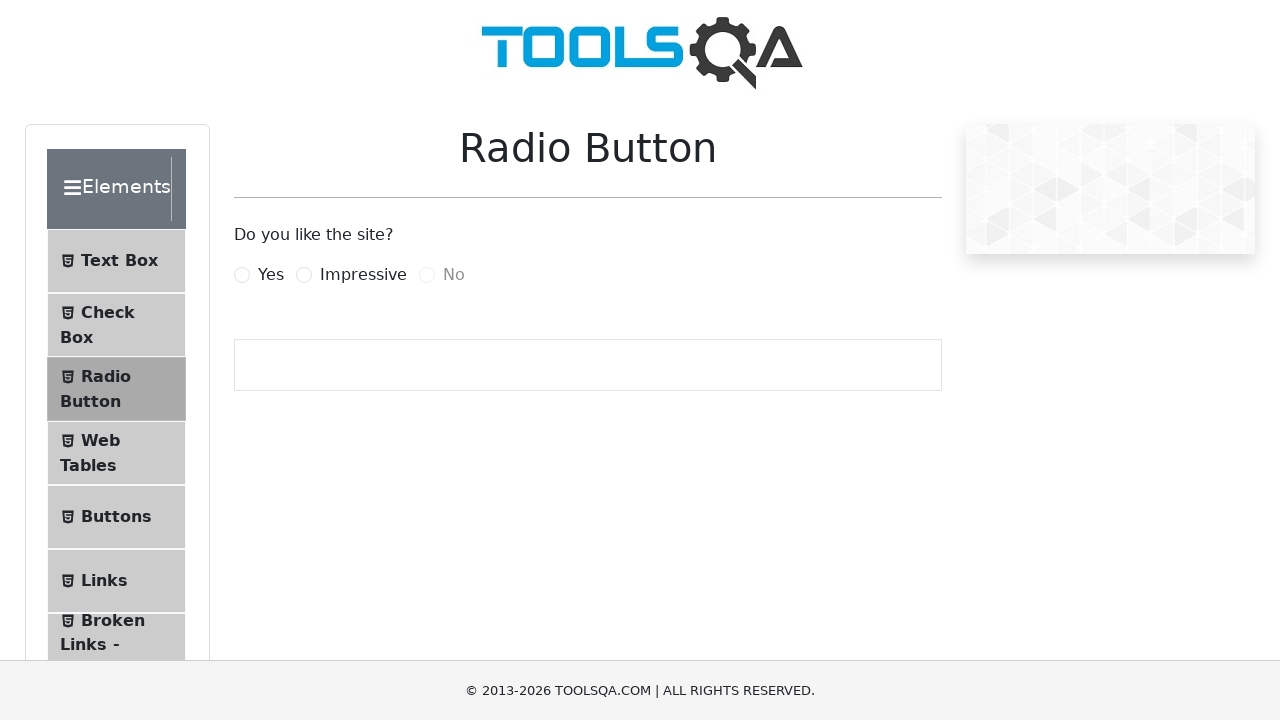

Clicked Impressive radio button at (363, 275) on xpath=//label[@for='impressiveRadio']
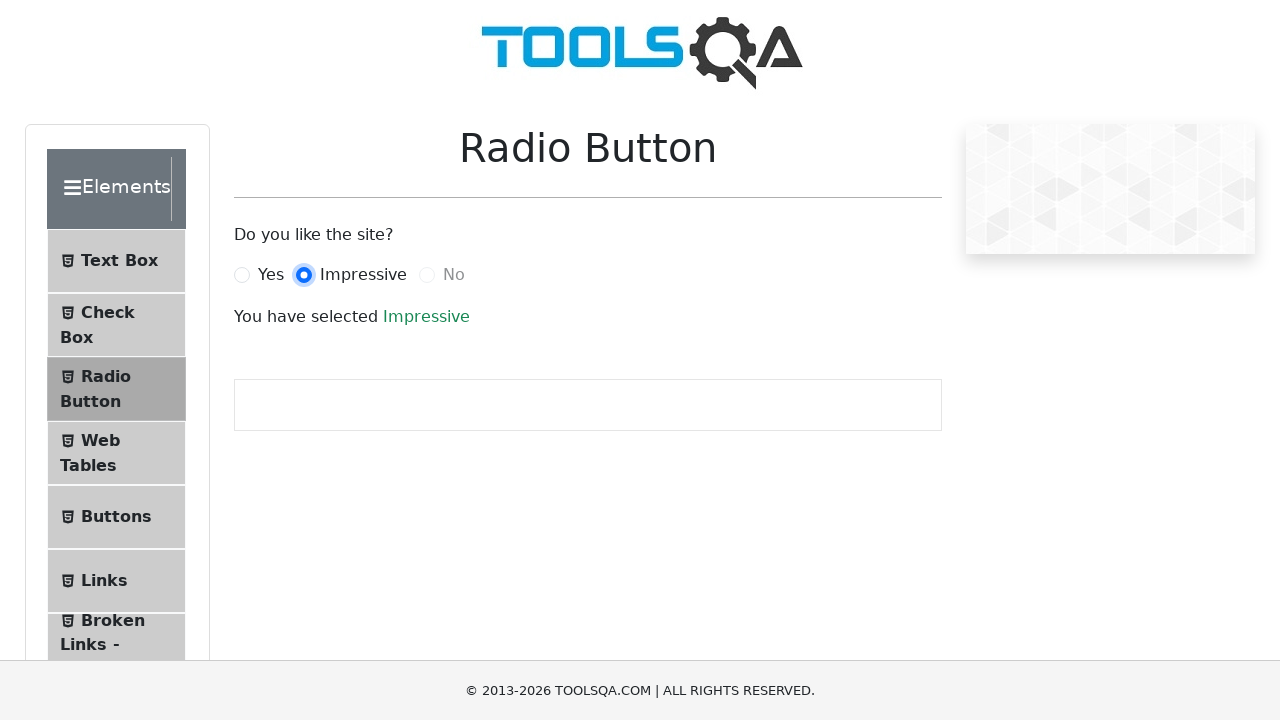

Retrieved radio button selection result text
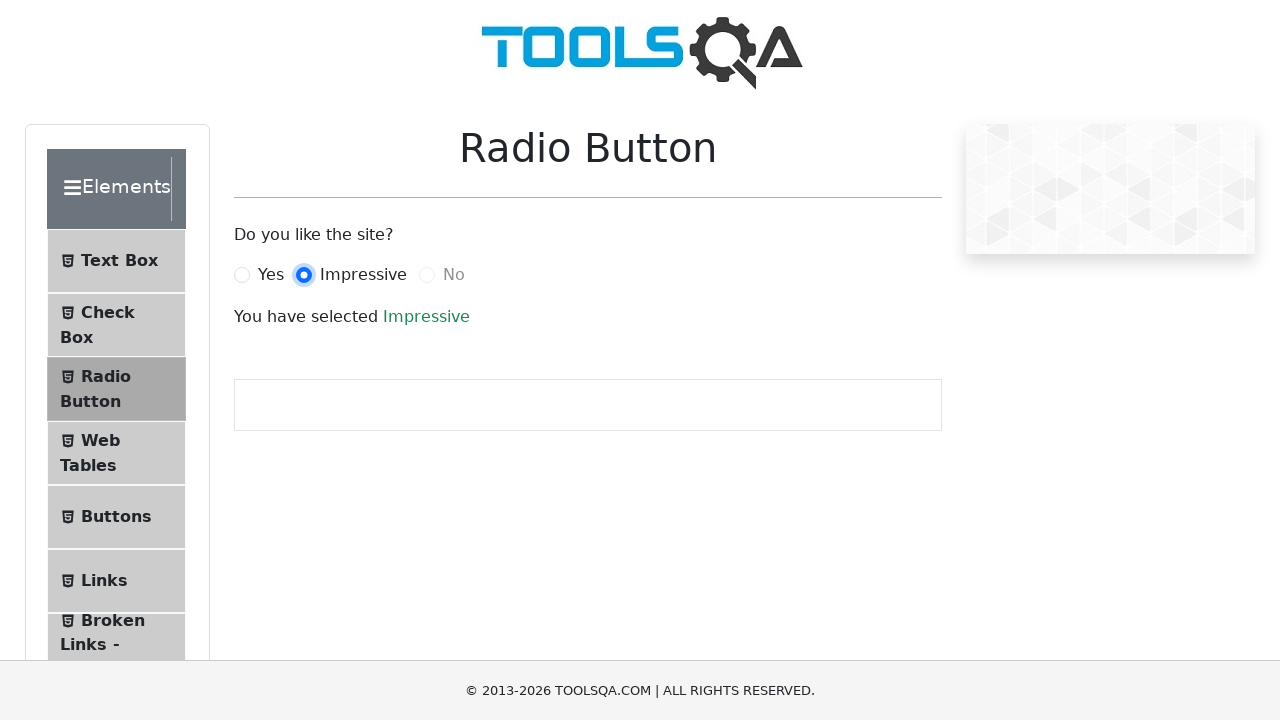

Asserted that Impressive radio button was selected
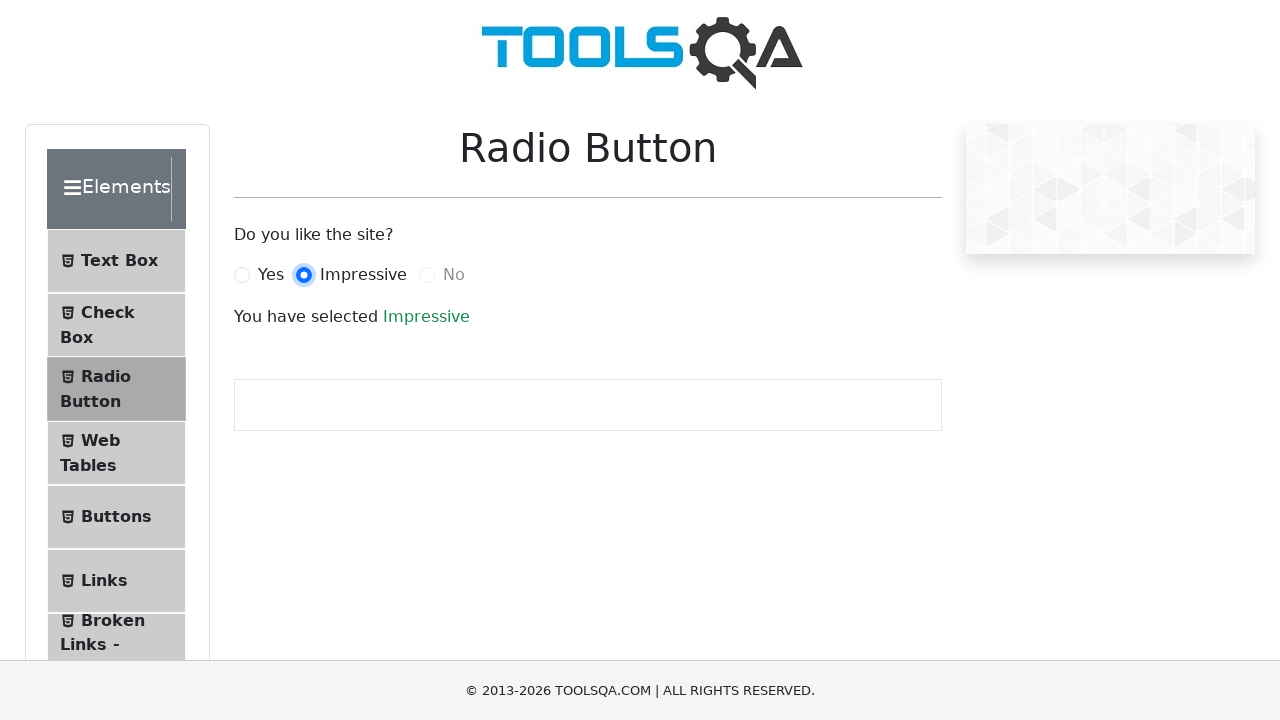

Closed new tab with radio button page
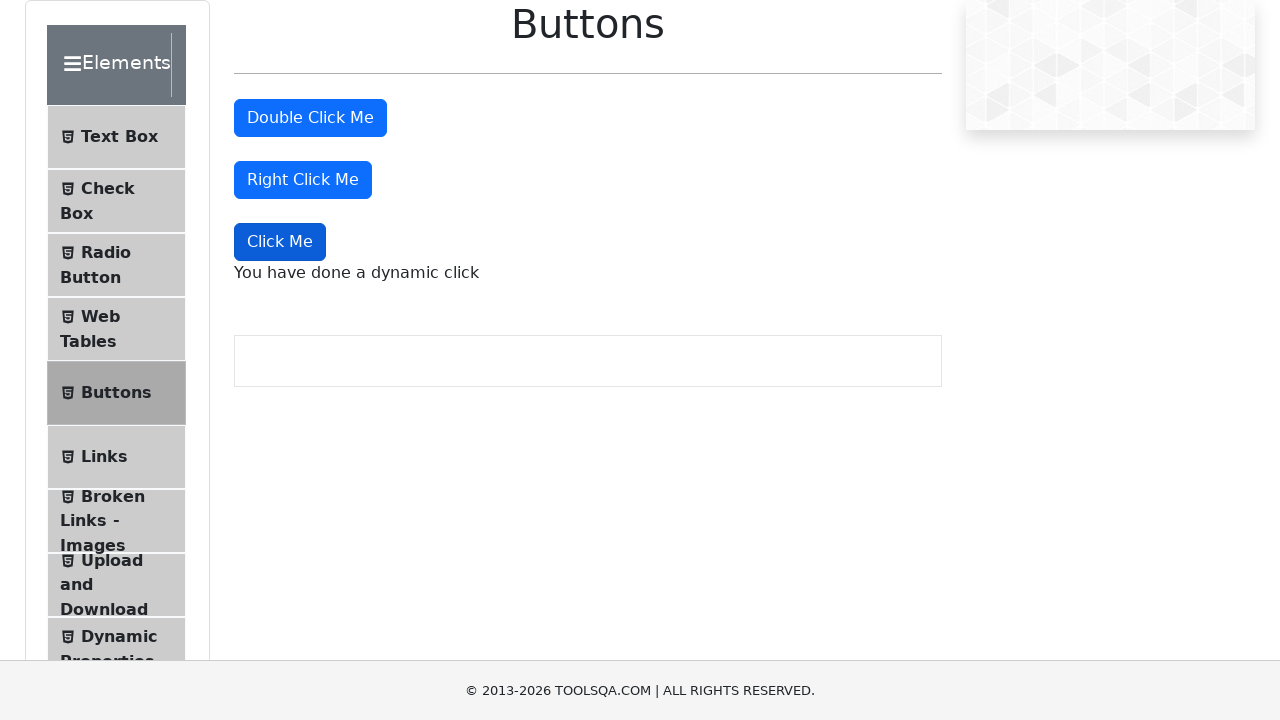

Clicked Links menu item at (116, 457) on #item-5
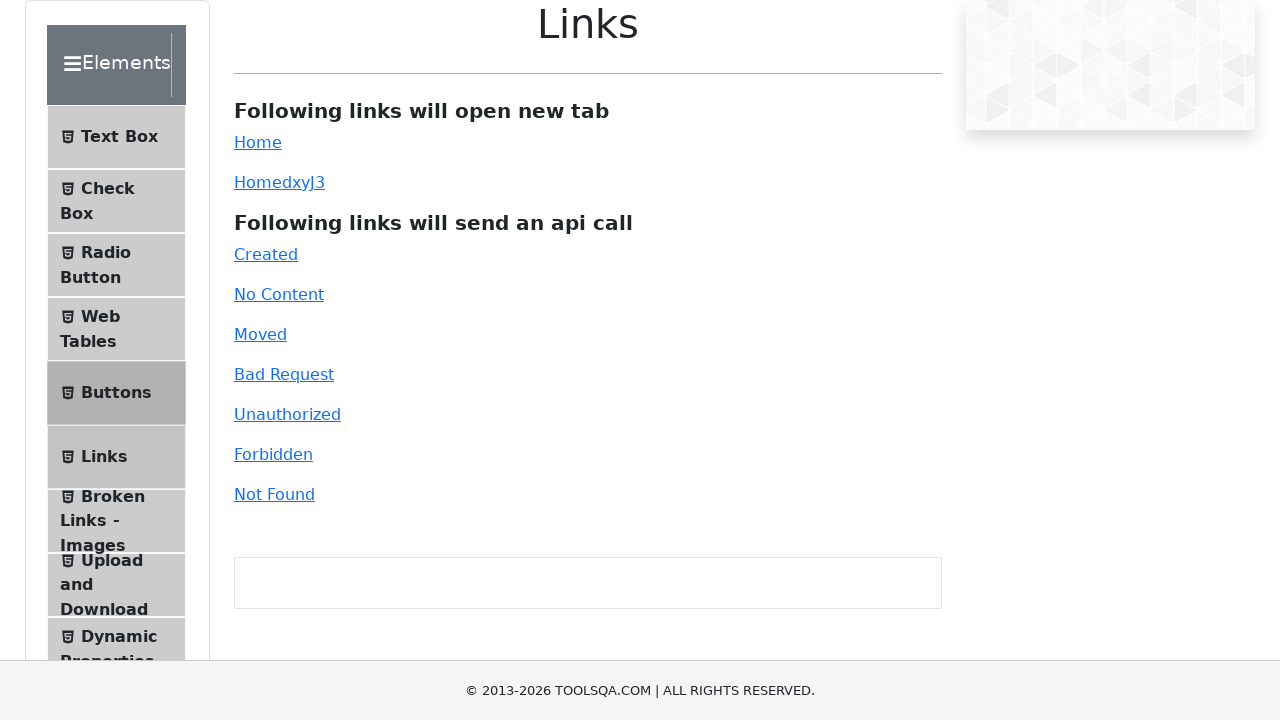

Waited for links to be visible
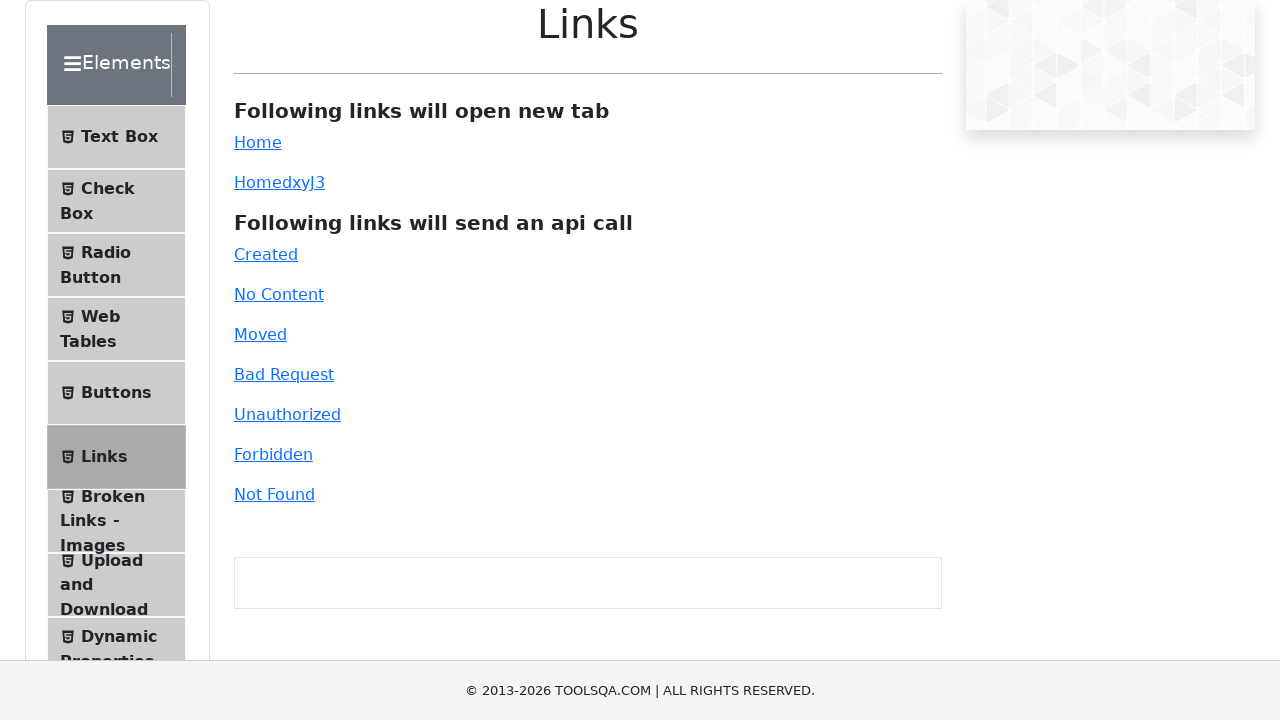

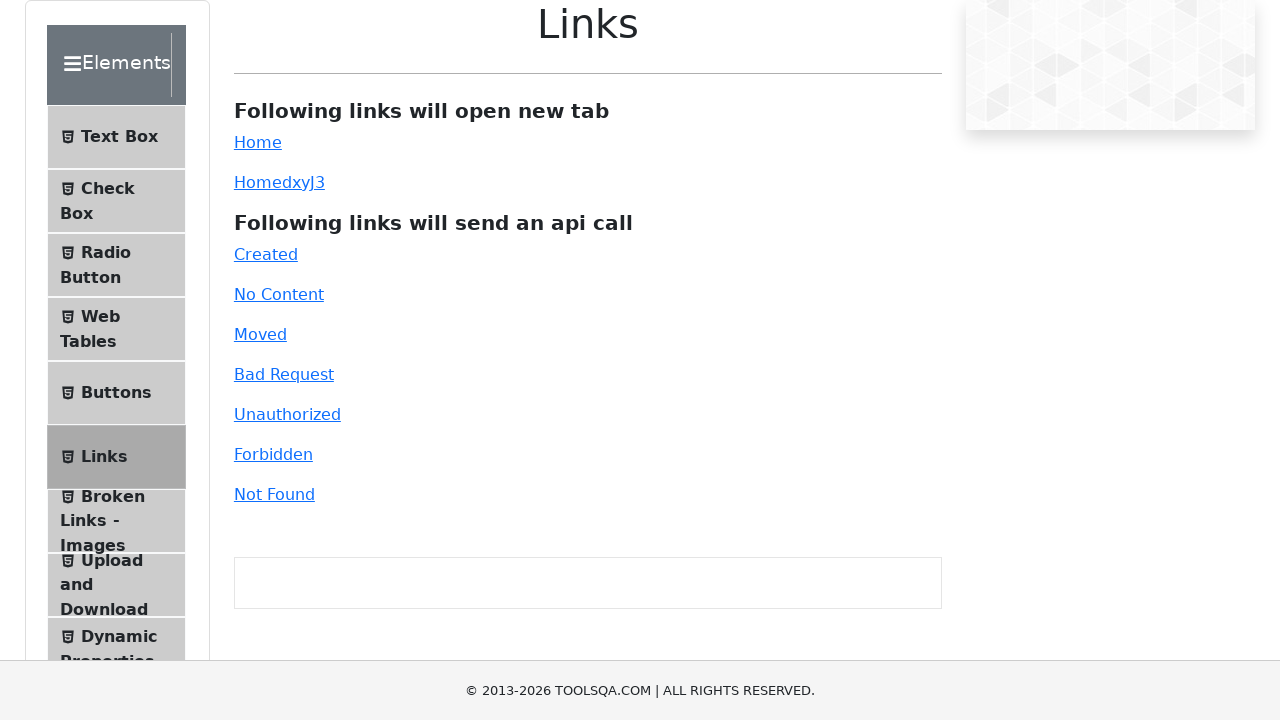